Tests opening a new browser window/tab by clicking a link and switching between the original and new window

Starting URL: https://the-internet.herokuapp.com/windows

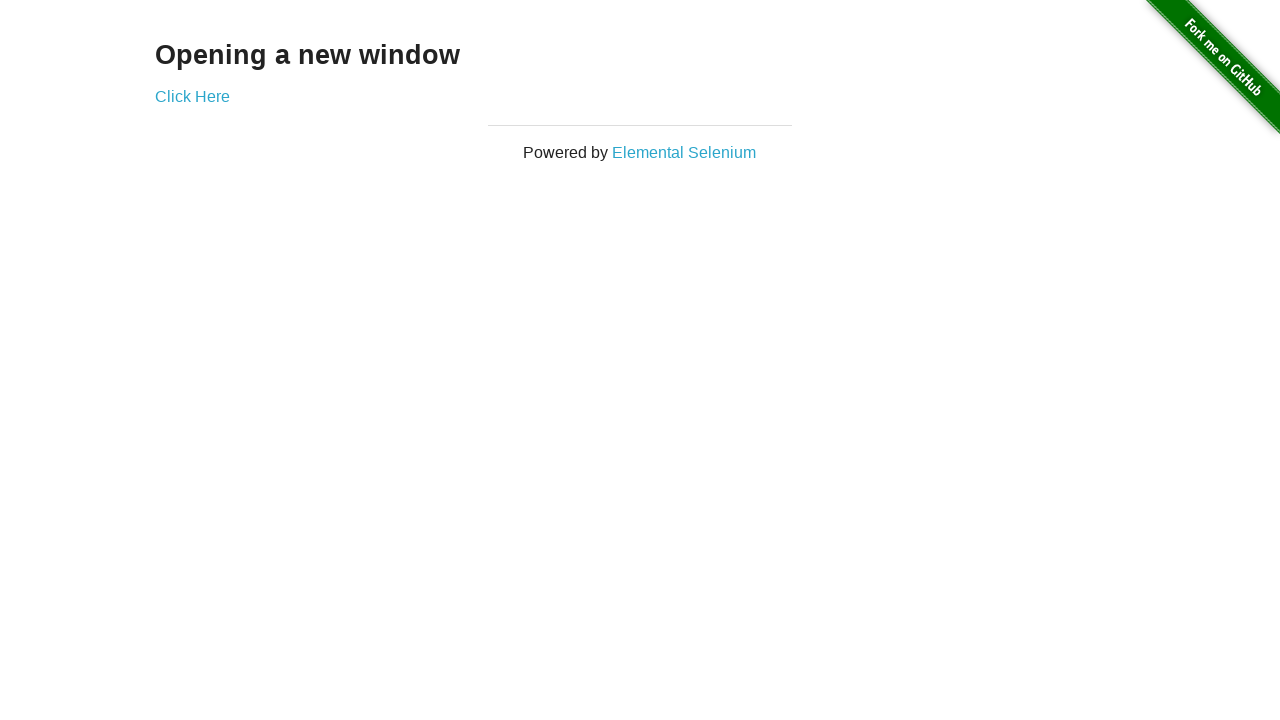

Clicked 'Click Here' link to open new window at (192, 96) on text=Click Here
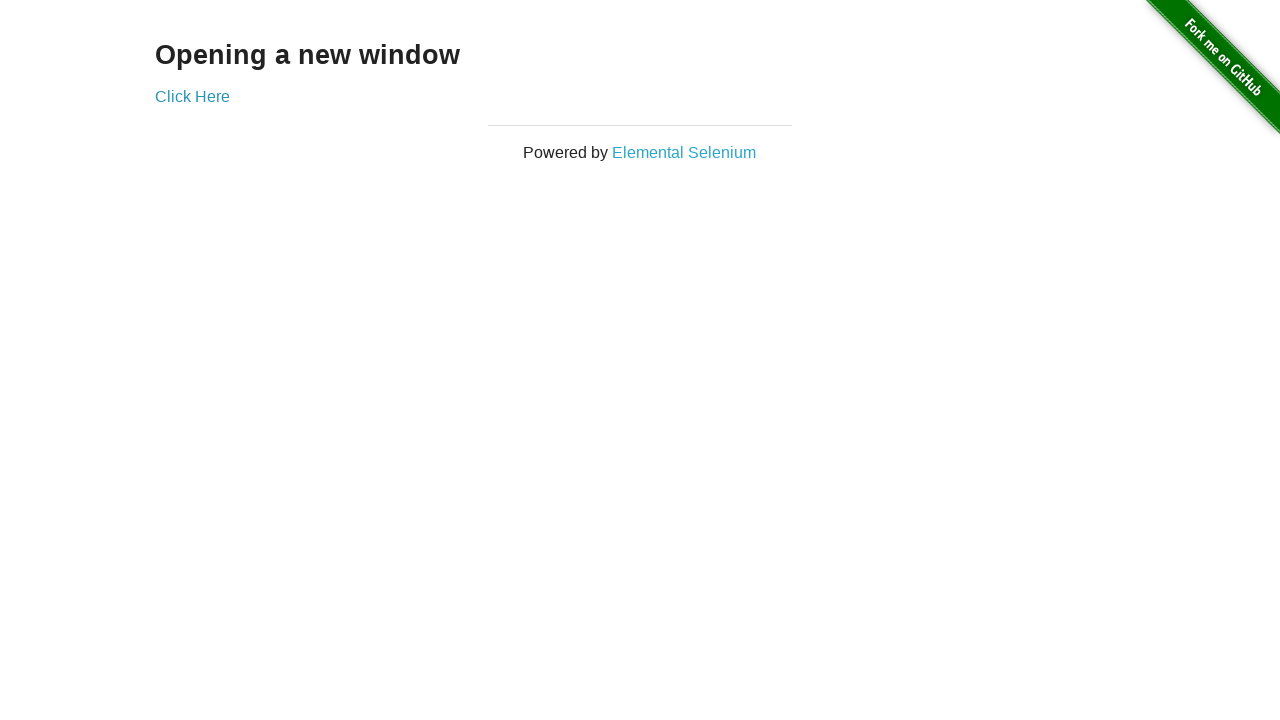

Captured new page/window object
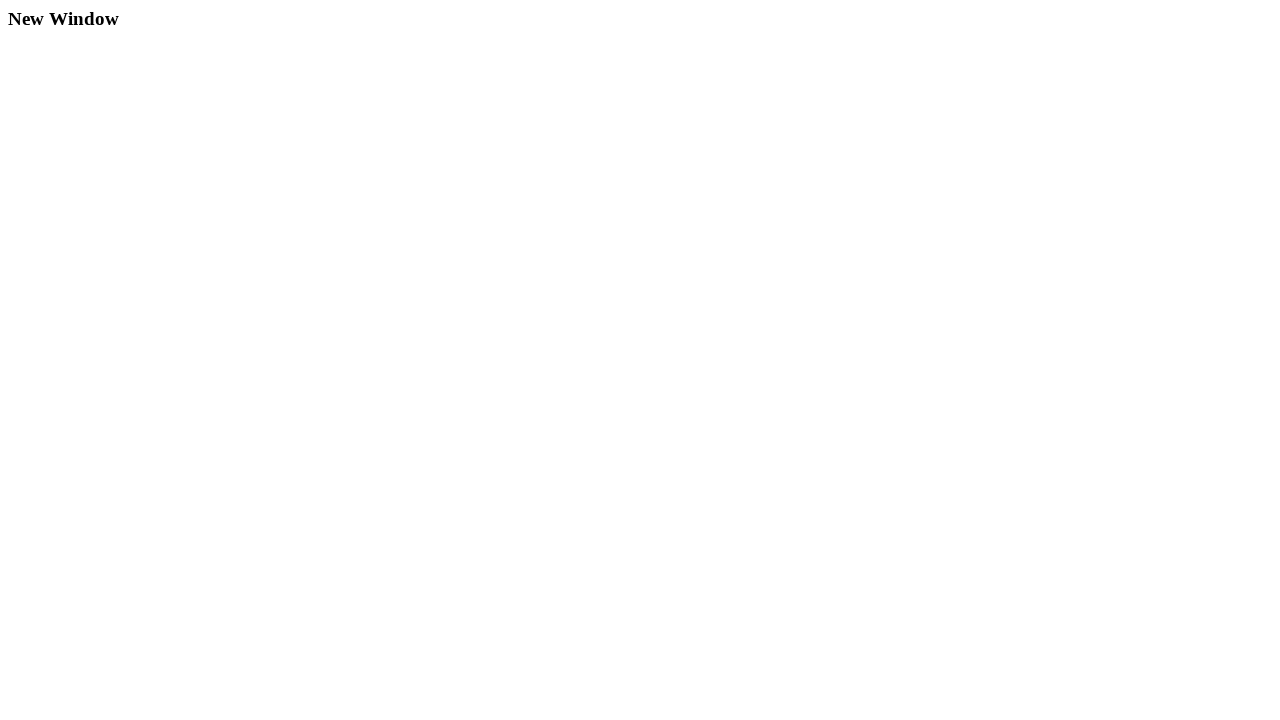

New window finished loading
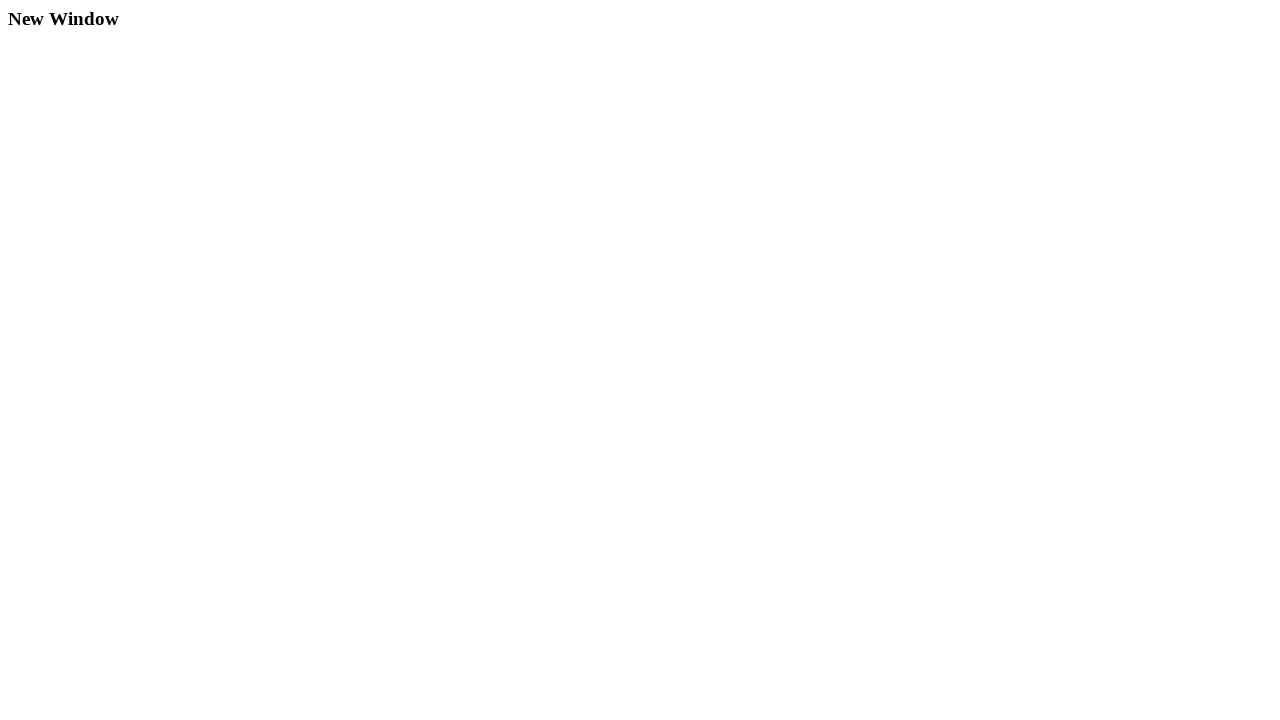

Located and waited for h3 header element in new window
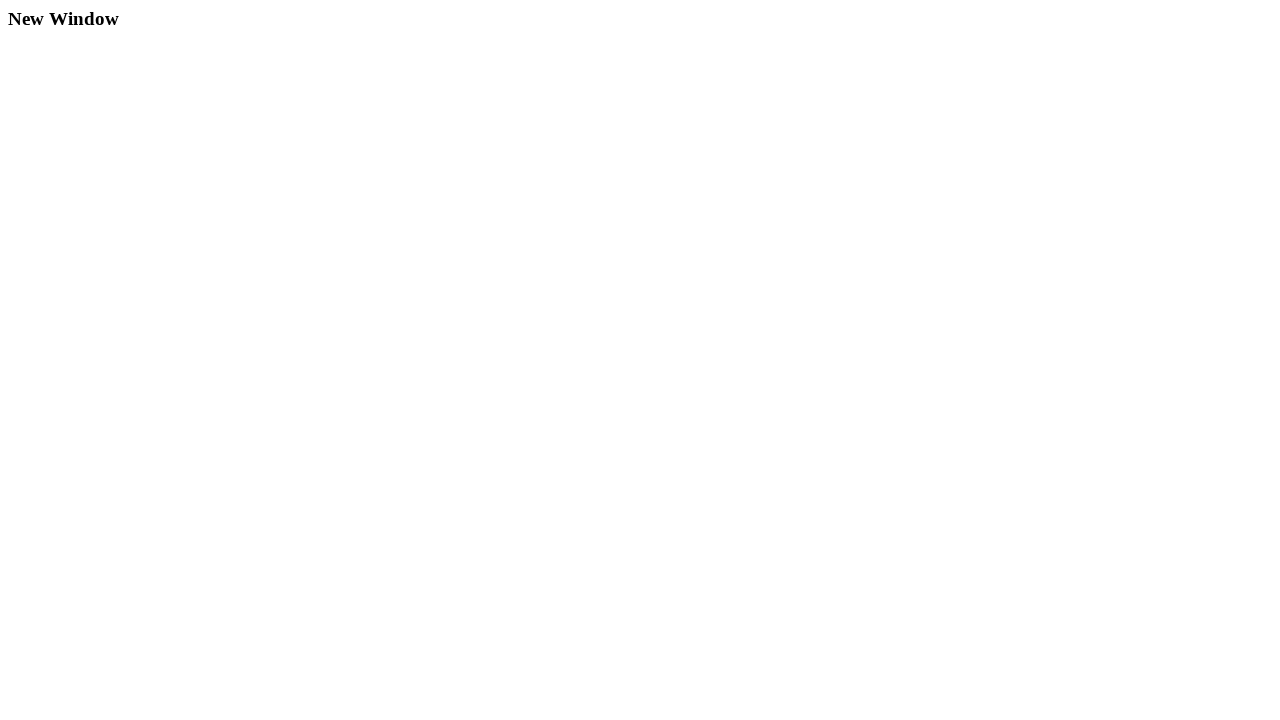

Extracted header text: New Window
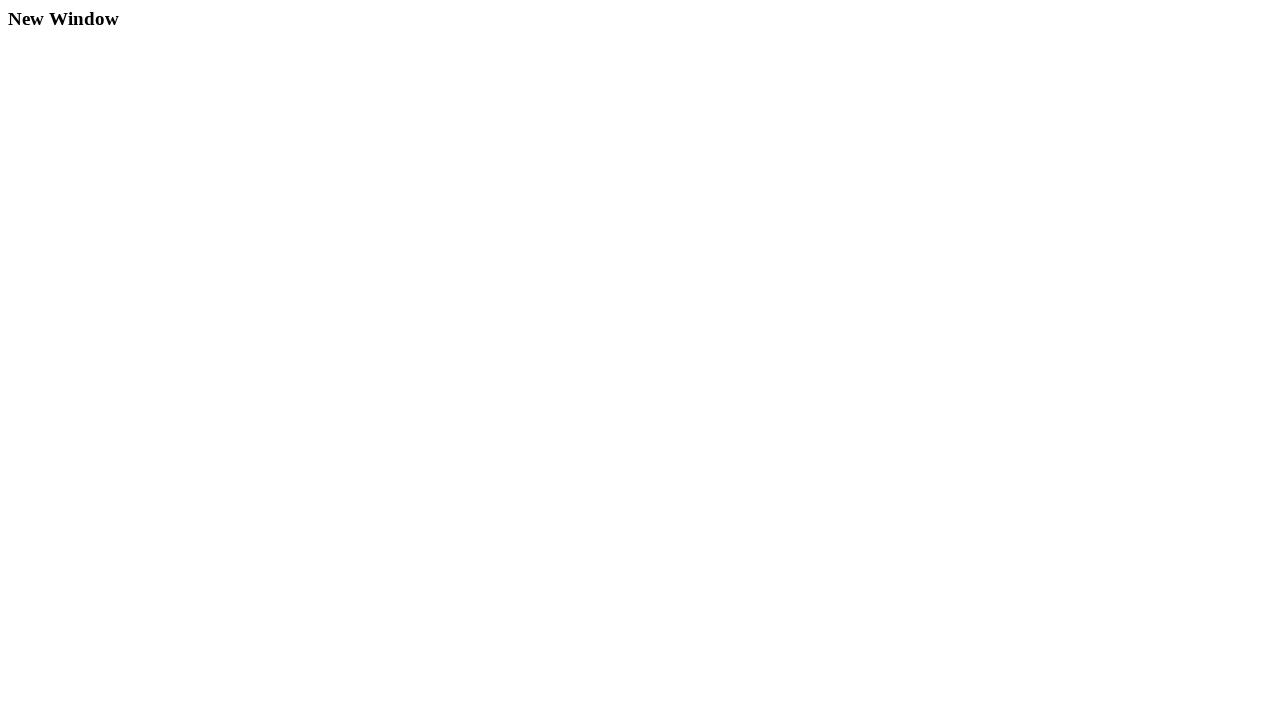

Switched focus back to original window
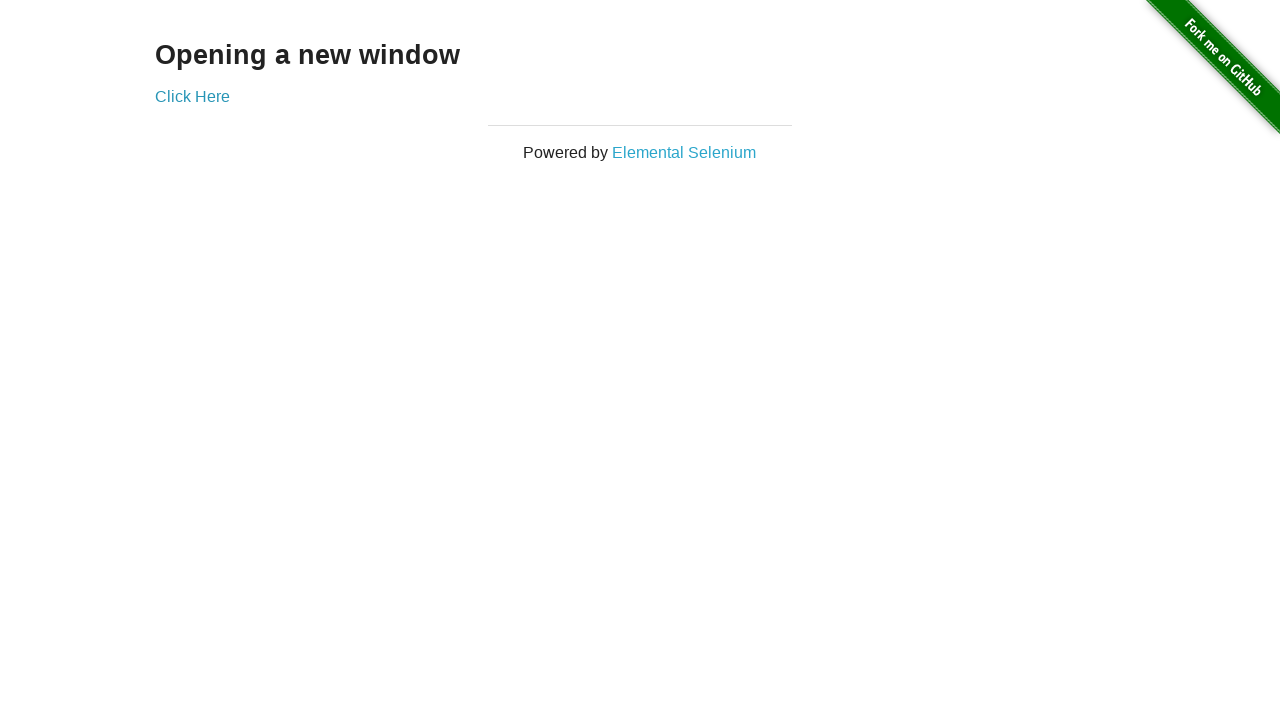

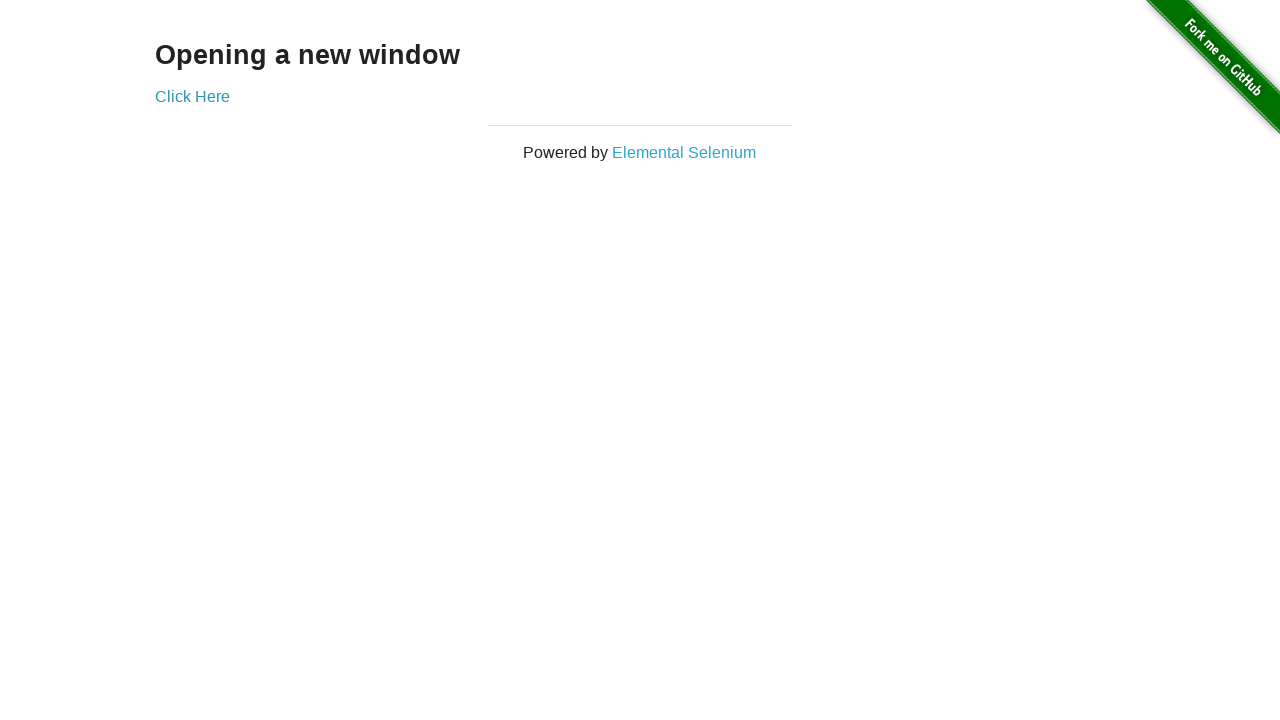